Tests Backspace key press on the keyboard testing page

Starting URL: https://the-internet.herokuapp.com/key_presses?

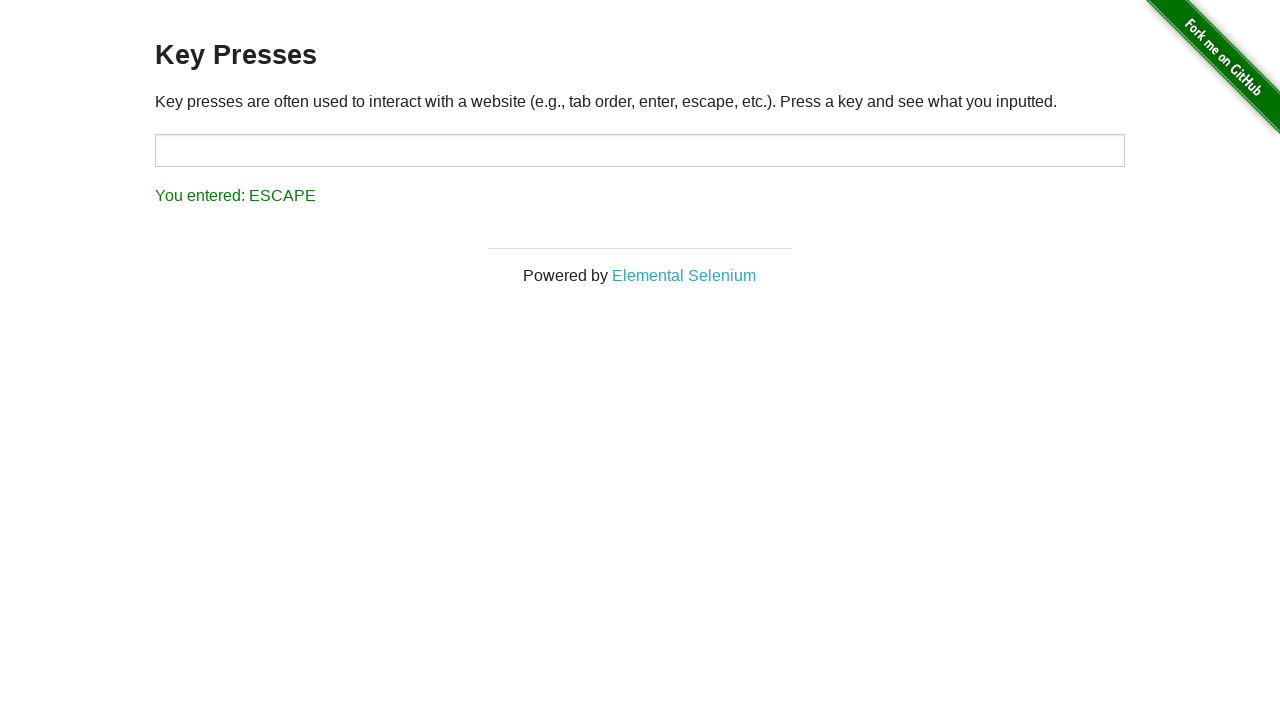

Pressed Backspace key on keyboard testing page
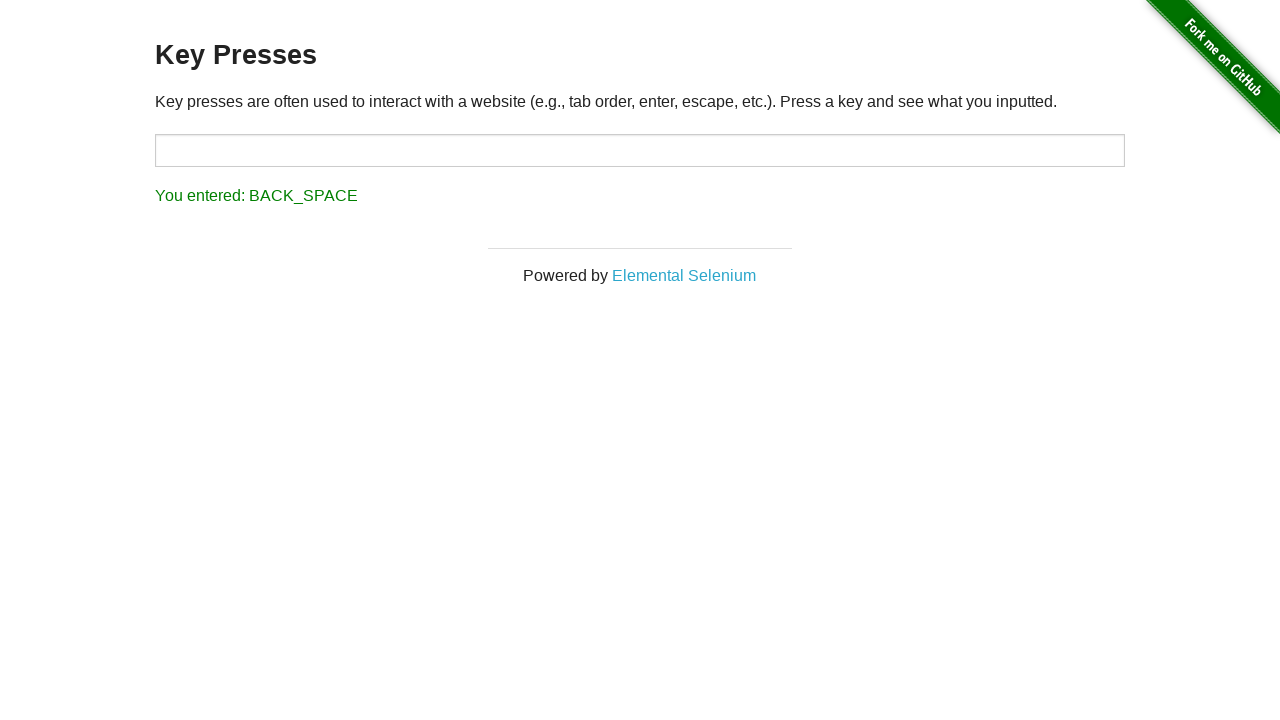

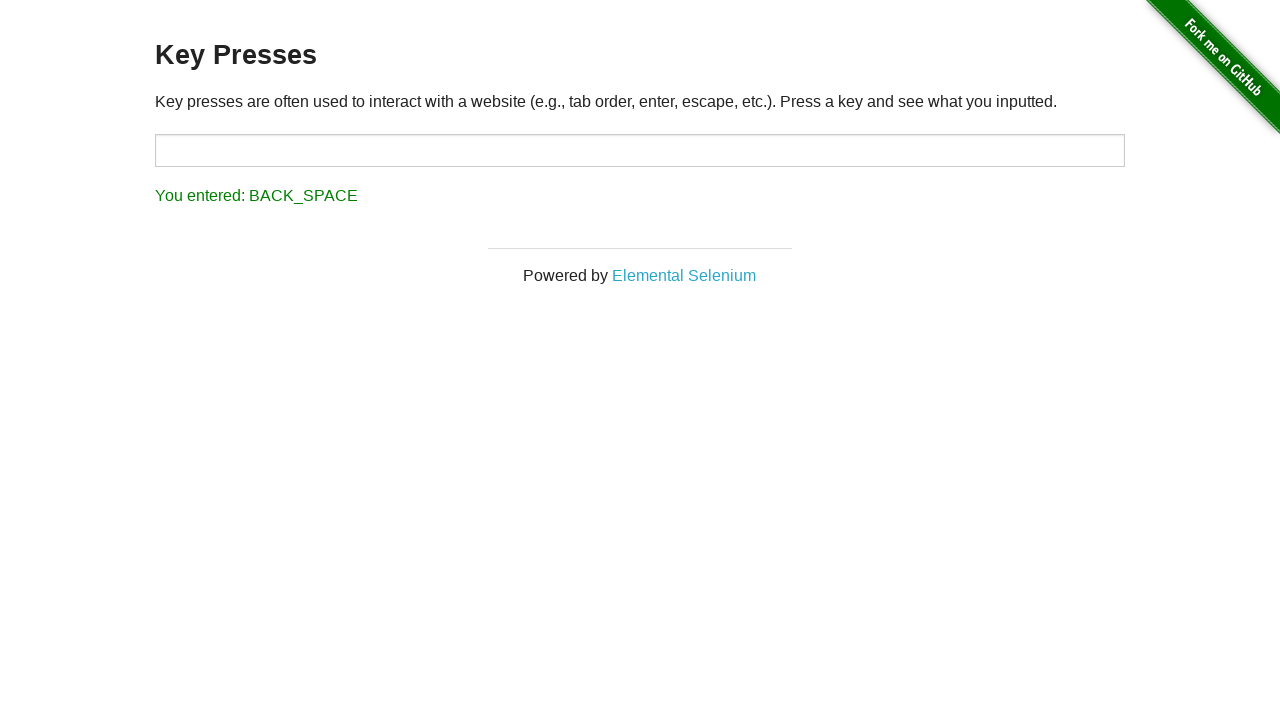